Tests that a dropdown contains expected sport options by checking for their presence

Starting URL: https://thefreerangetester.github.io/sandbox-automation-testing/

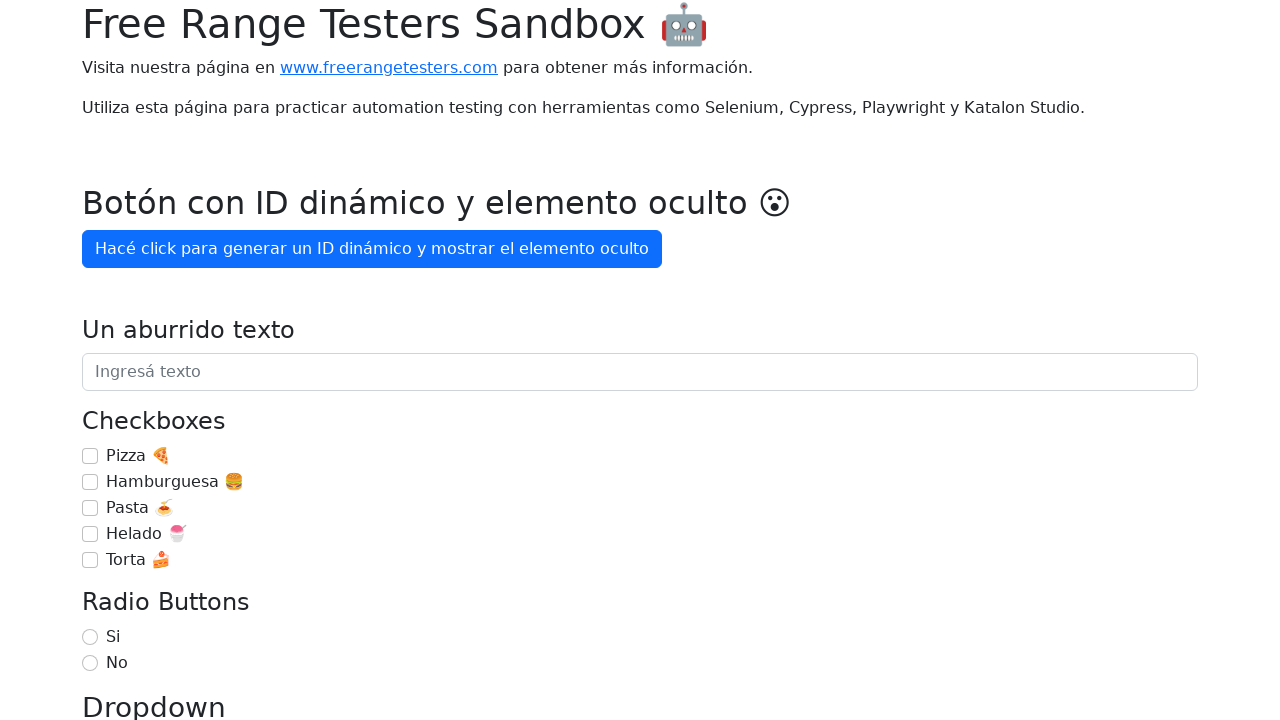

Waited for dropdown selector to be present
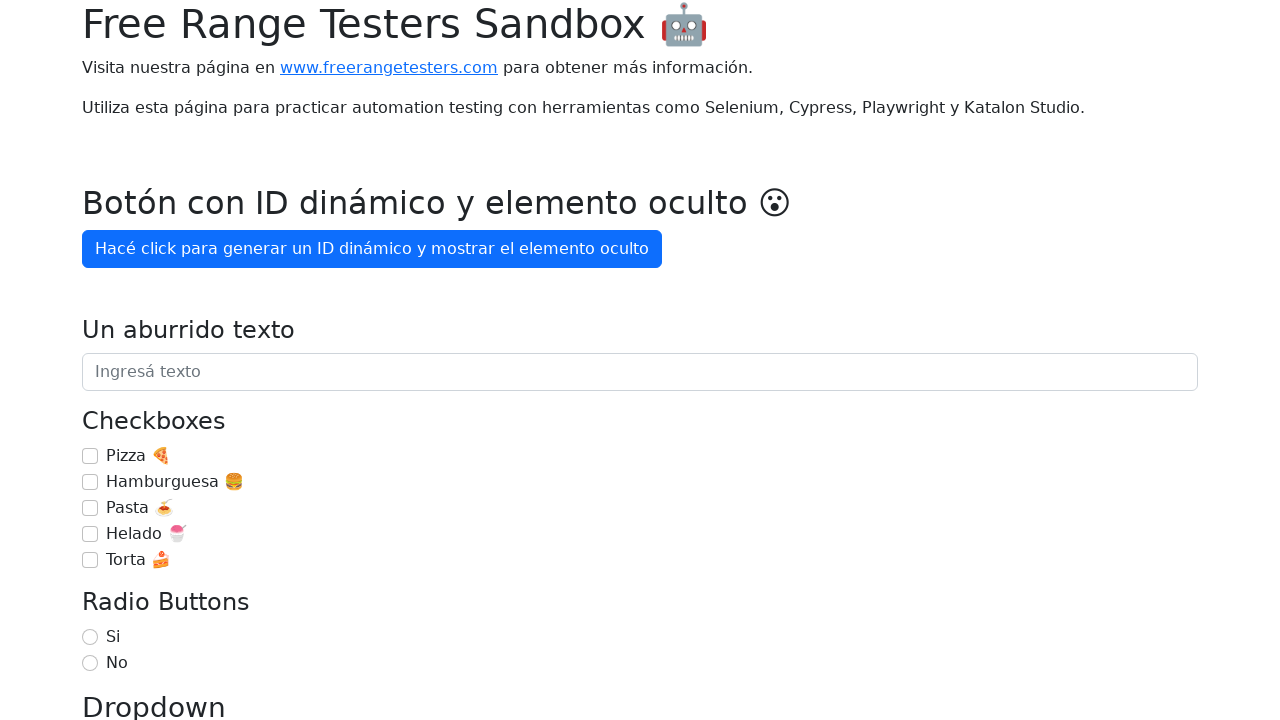

Clicked on the dropdown to open it at (640, 360) on select#formBasicSelect
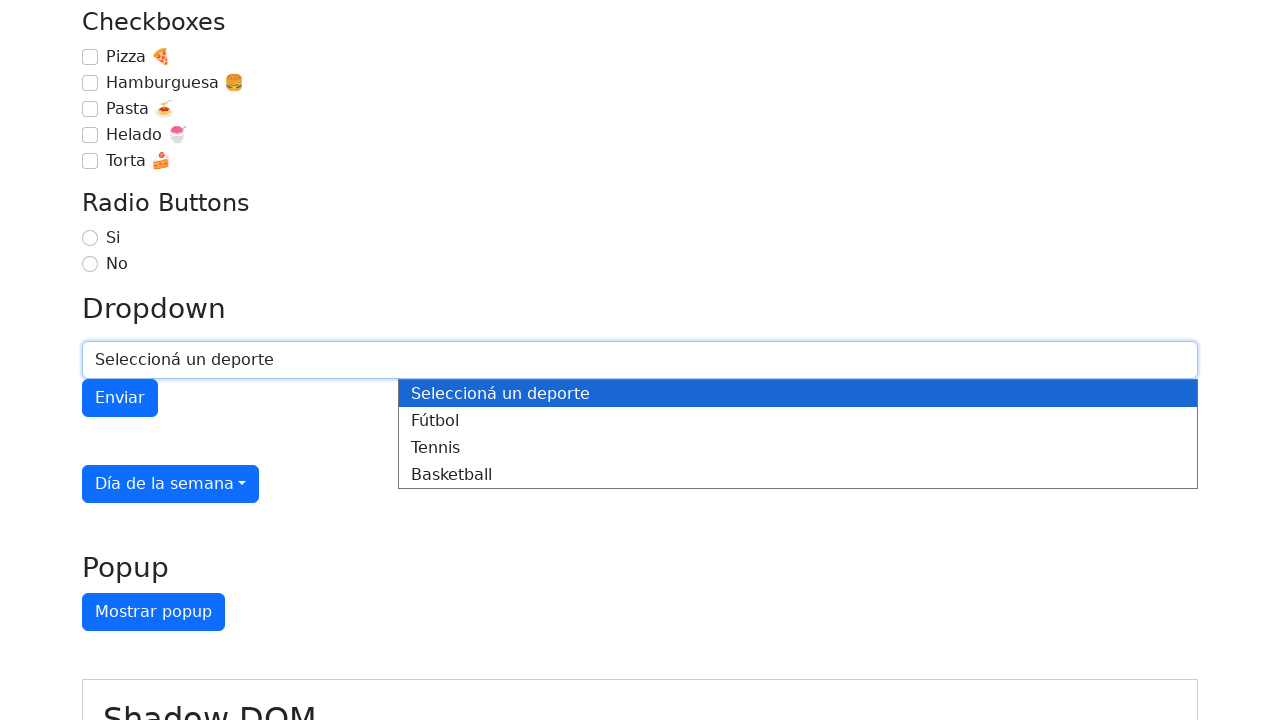

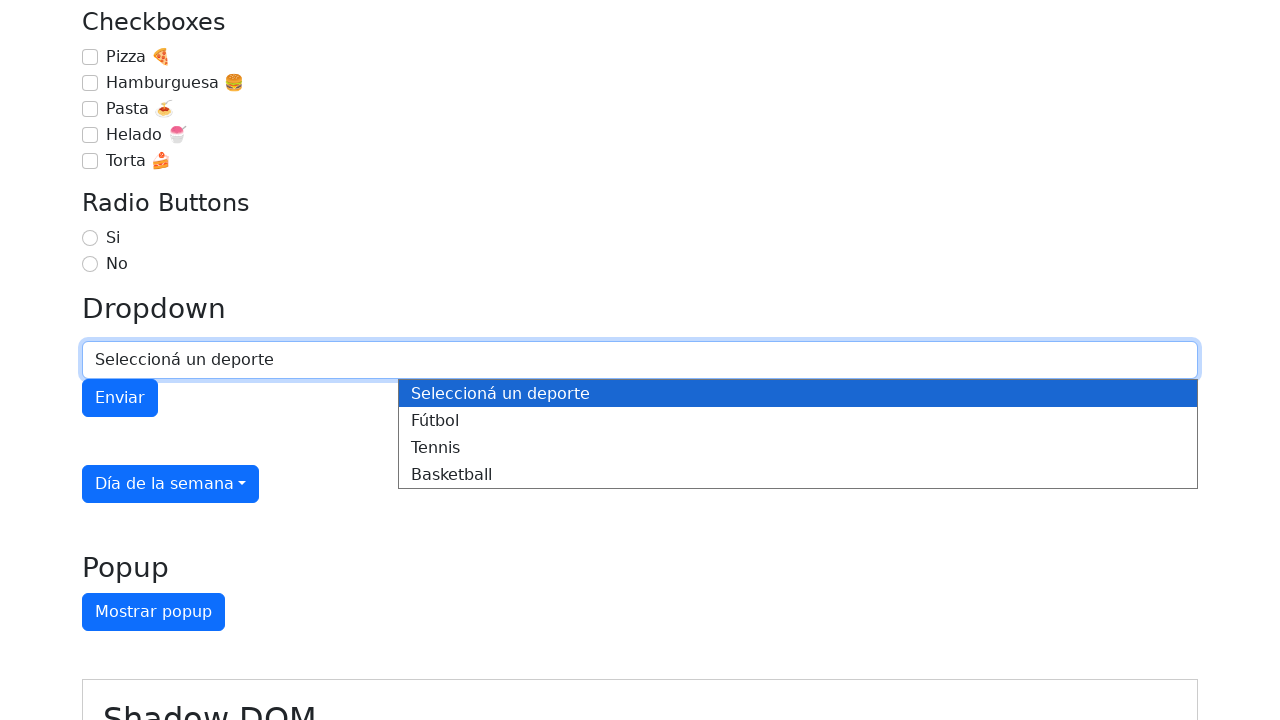